Tests multiple window handling by clicking a documents link, extracting text from the new window, and filling a form field with the extracted domain value

Starting URL: https://rahulshettyacademy.com/loginpagePractise/

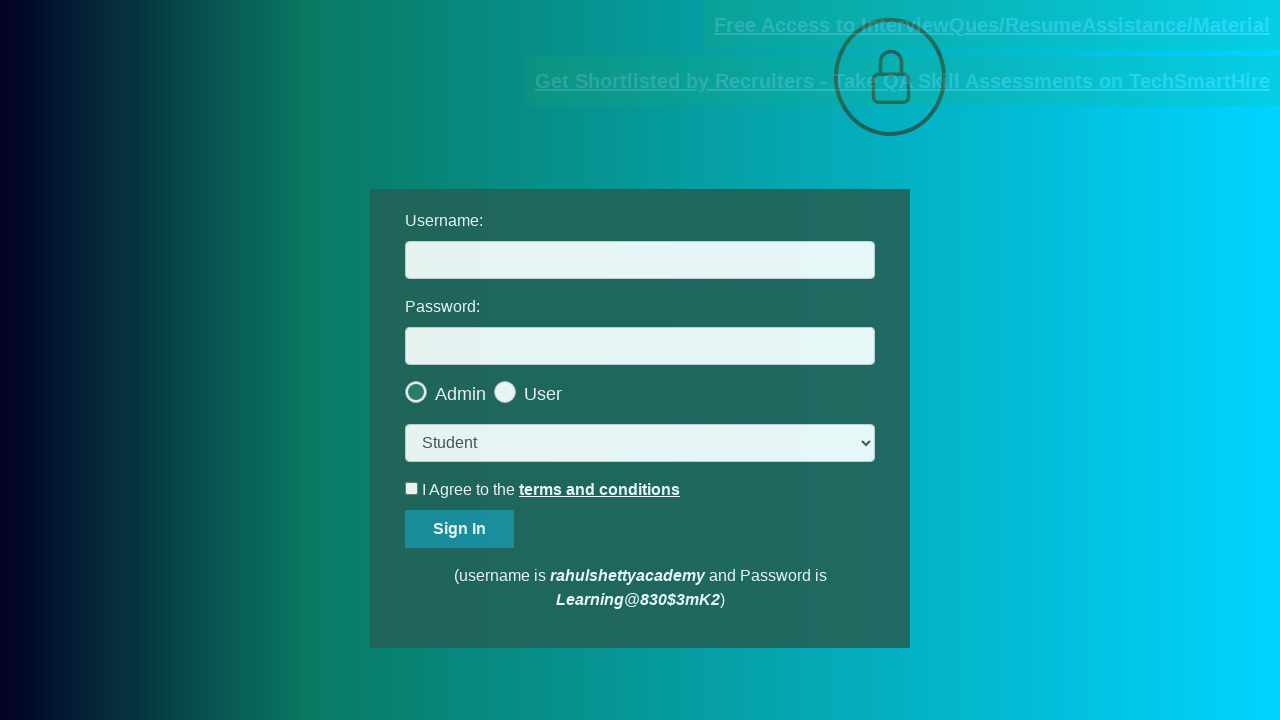

Clicked documents link and new window opened at (992, 25) on [href*='documents-request']
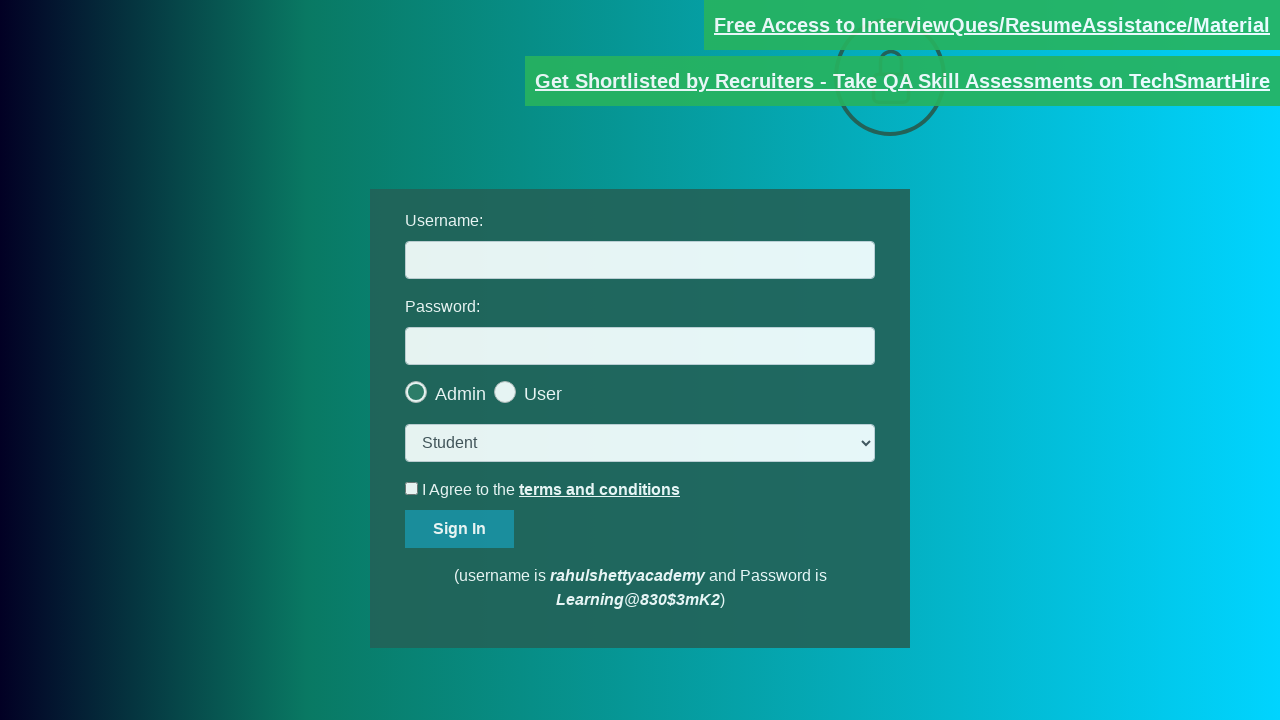

New page loaded completely
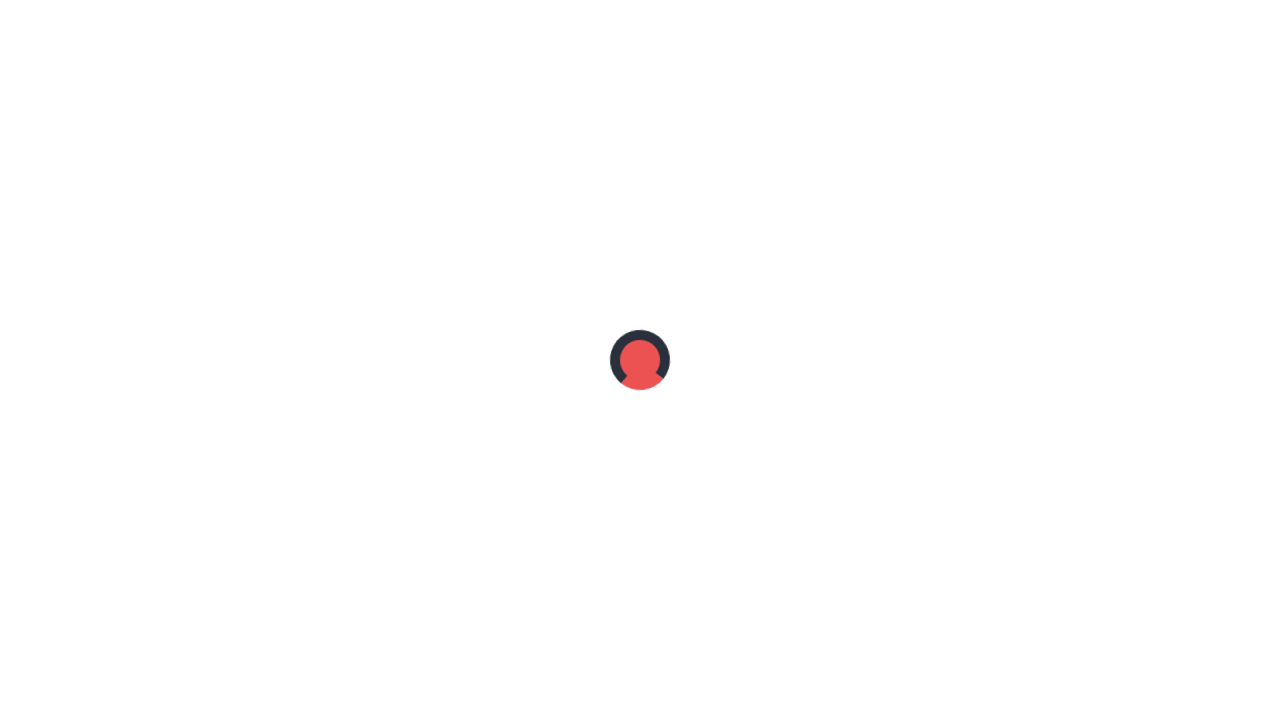

Extracted email text from new page: Please email us at mentor@rahulshettyacademy.com with below template to receive response 
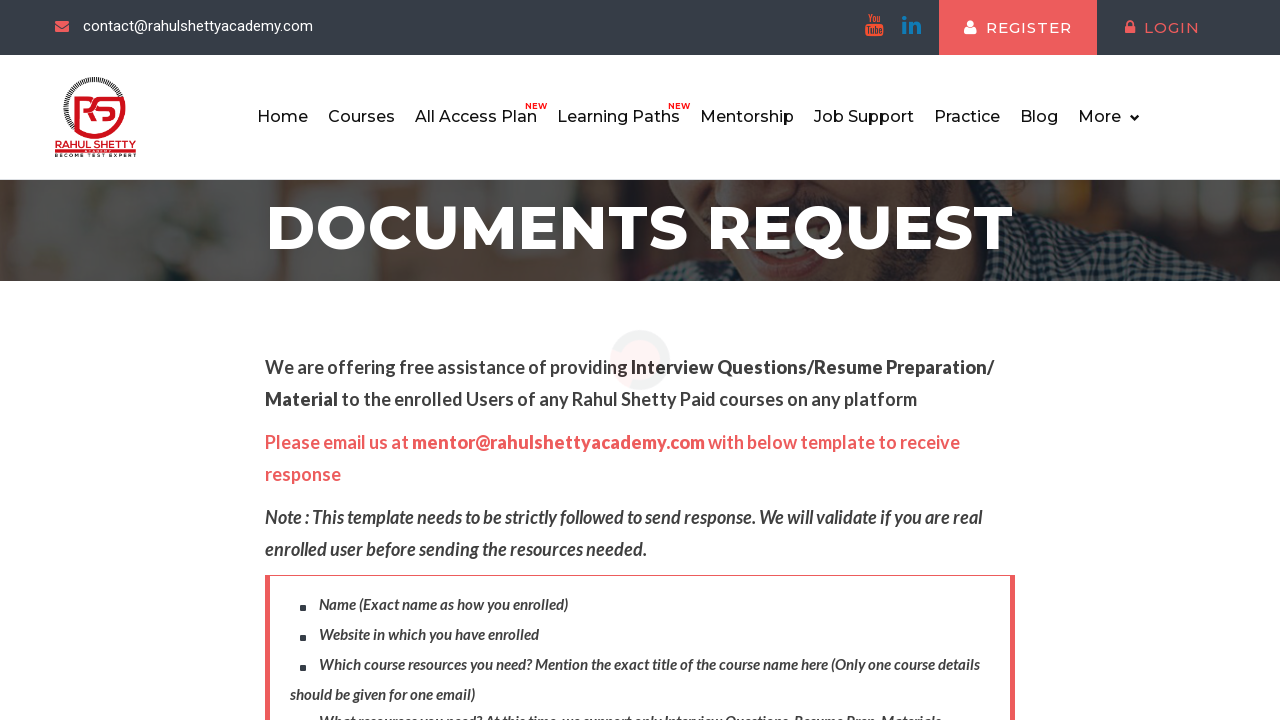

Extracted domain from email: rahulshettyacademy.com
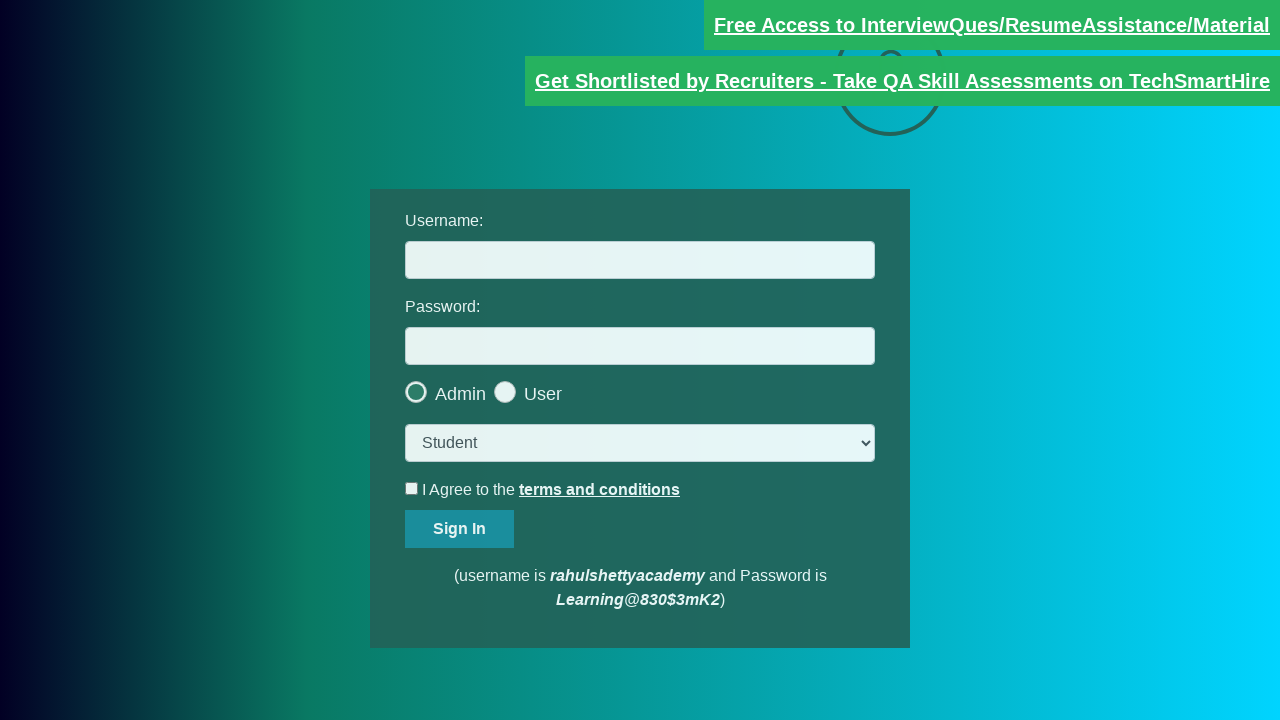

Filled username field with domain: rahulshettyacademy.com on #username
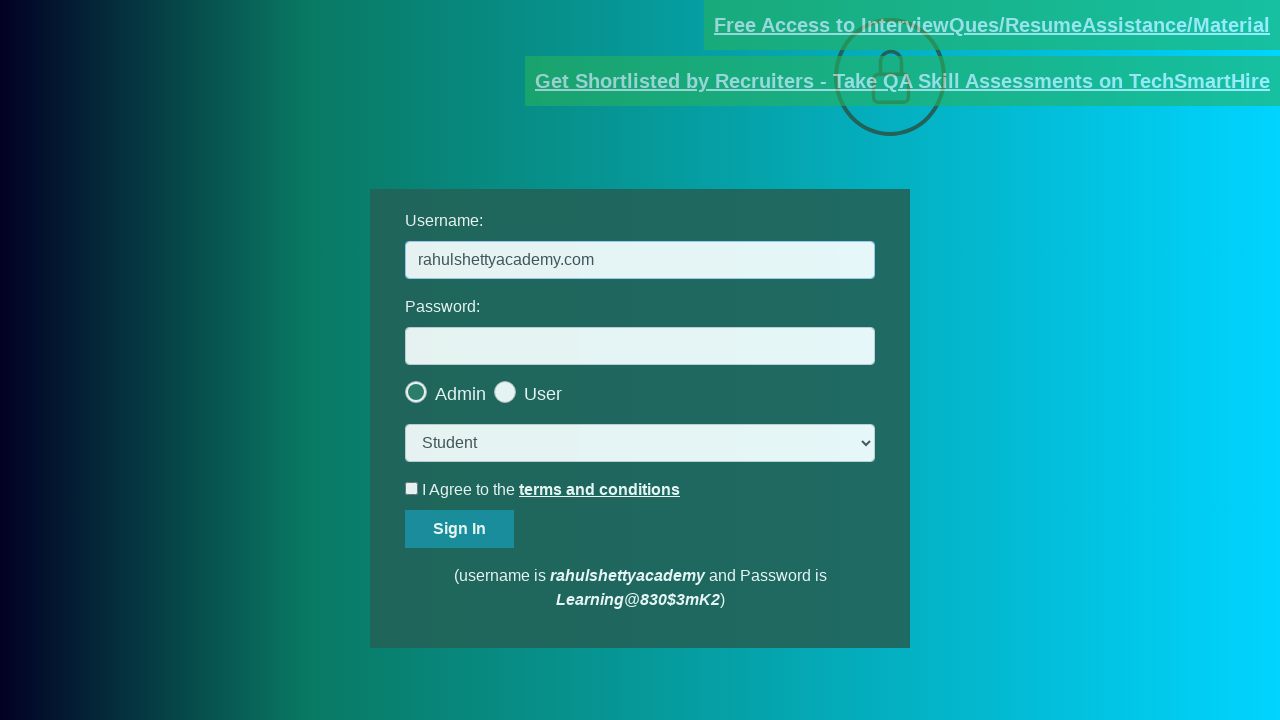

Pressed Tab key to move to next field
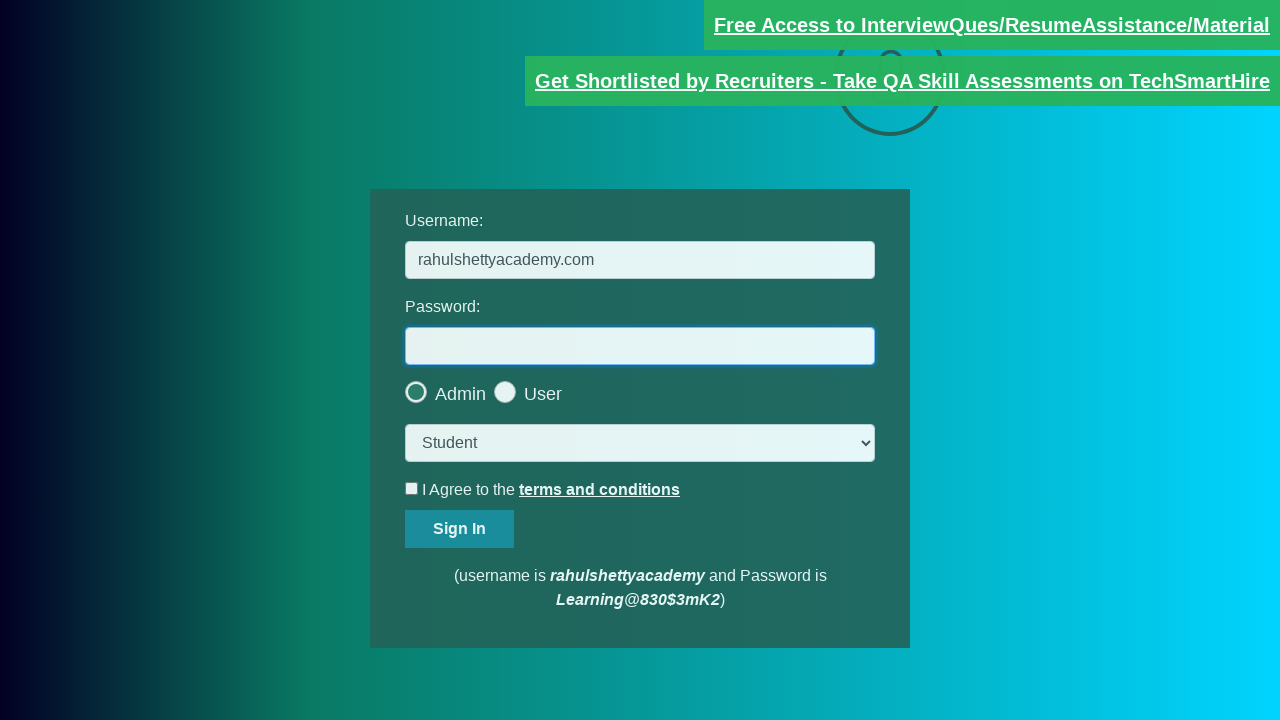

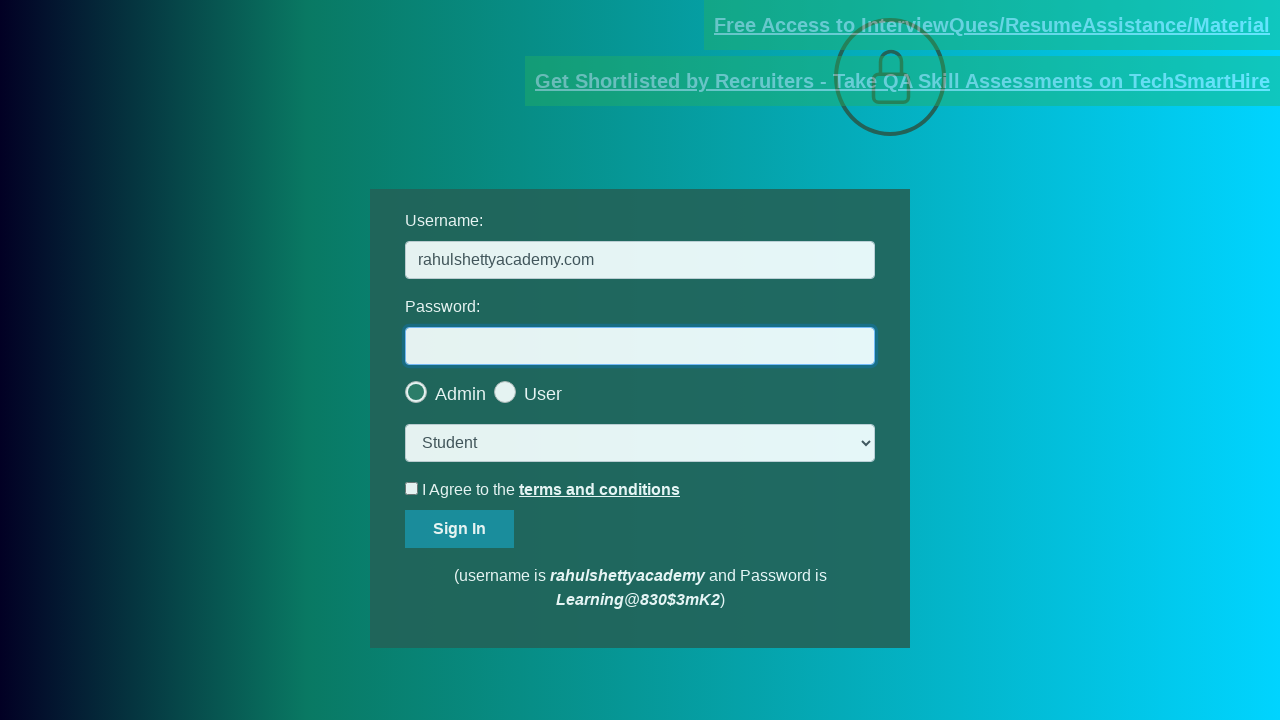